Tests the user registration flow on ParaBank by filling out all registration form fields (personal information, address, and credentials) and submitting the registration form.

Starting URL: https://parabank.parasoft.com/parabank/register.htm

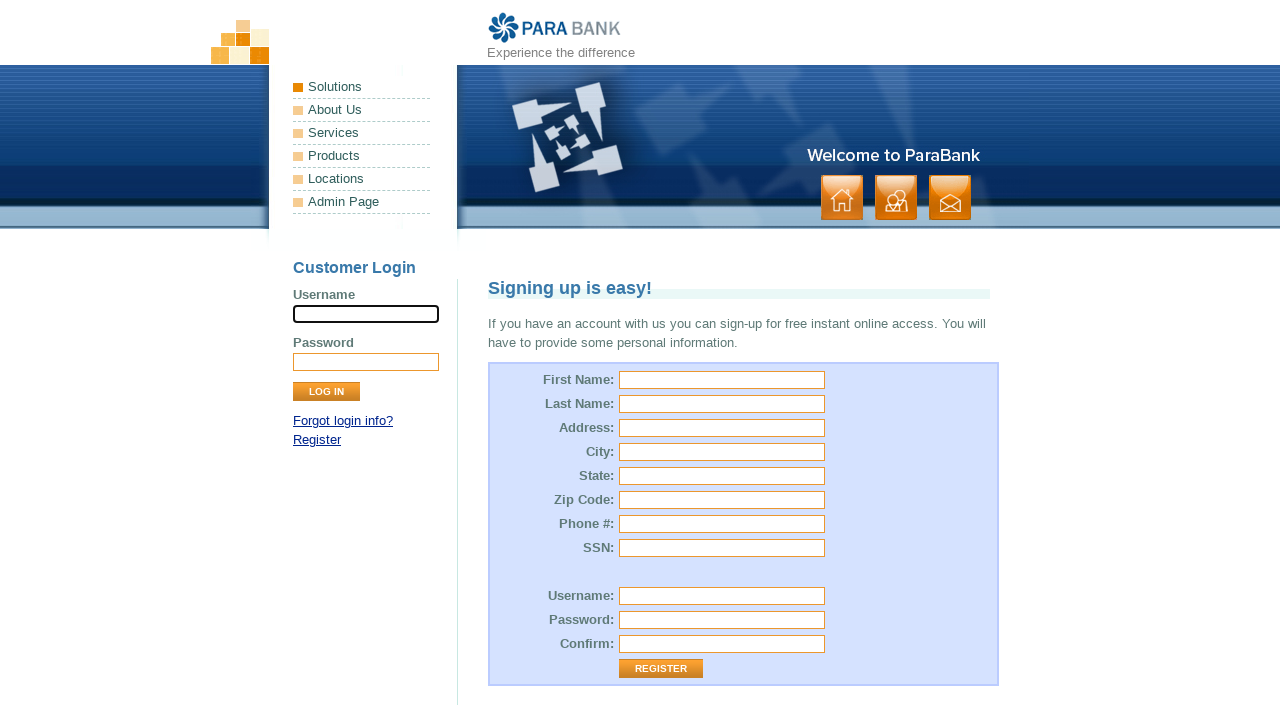

Filled first name field with 'Michael' on input#customer\.firstName
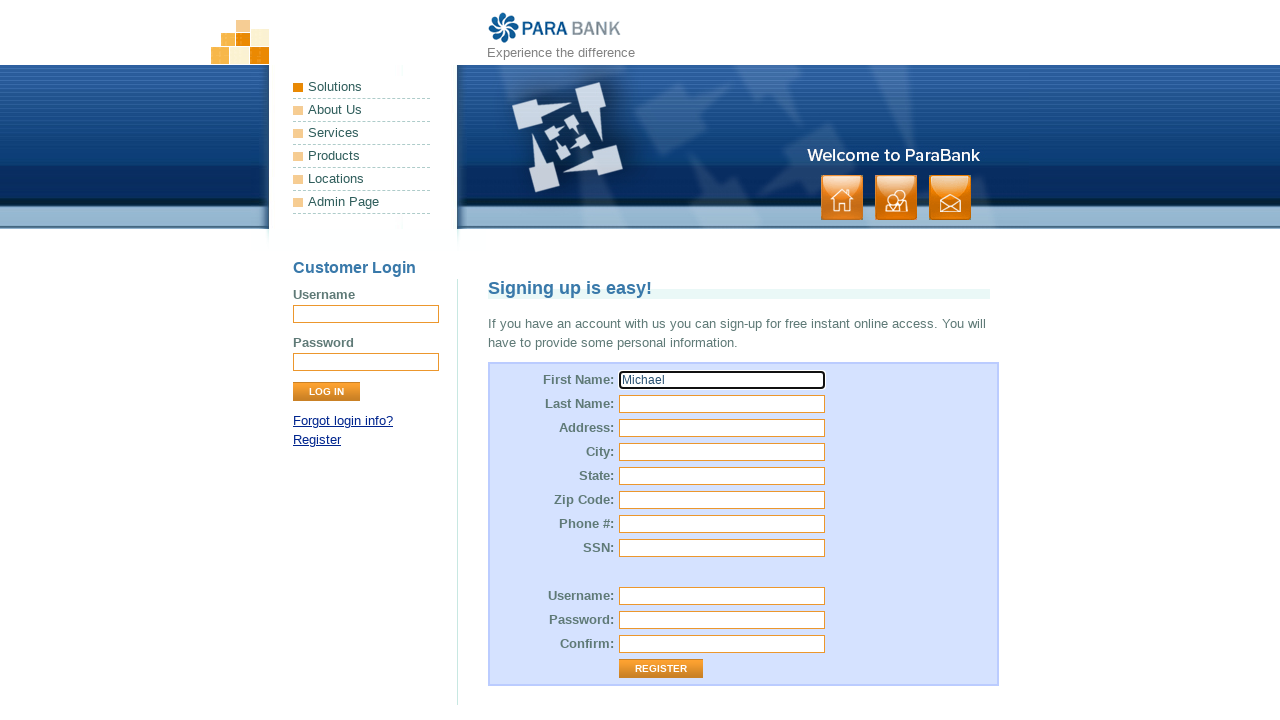

Filled last name field with 'Thompson' on input#customer\.lastName
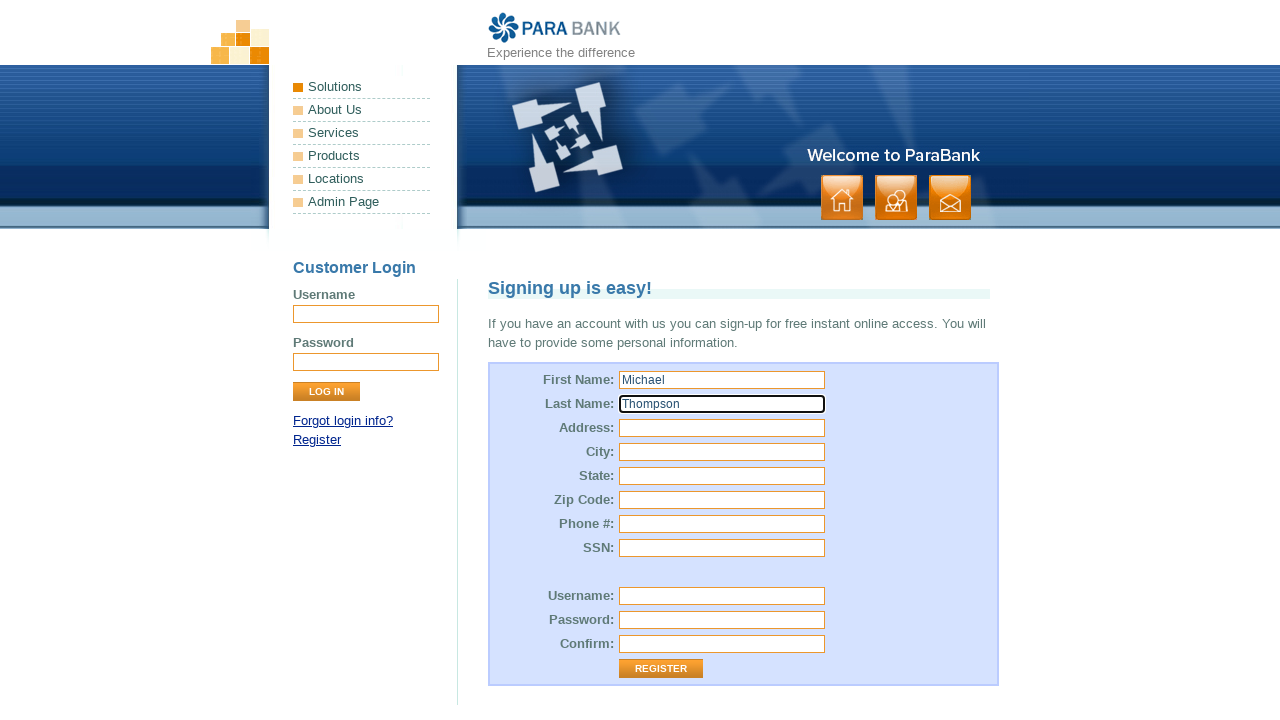

Filled street address field with '742 Evergreen Terrace' on input#customer\.address\.street
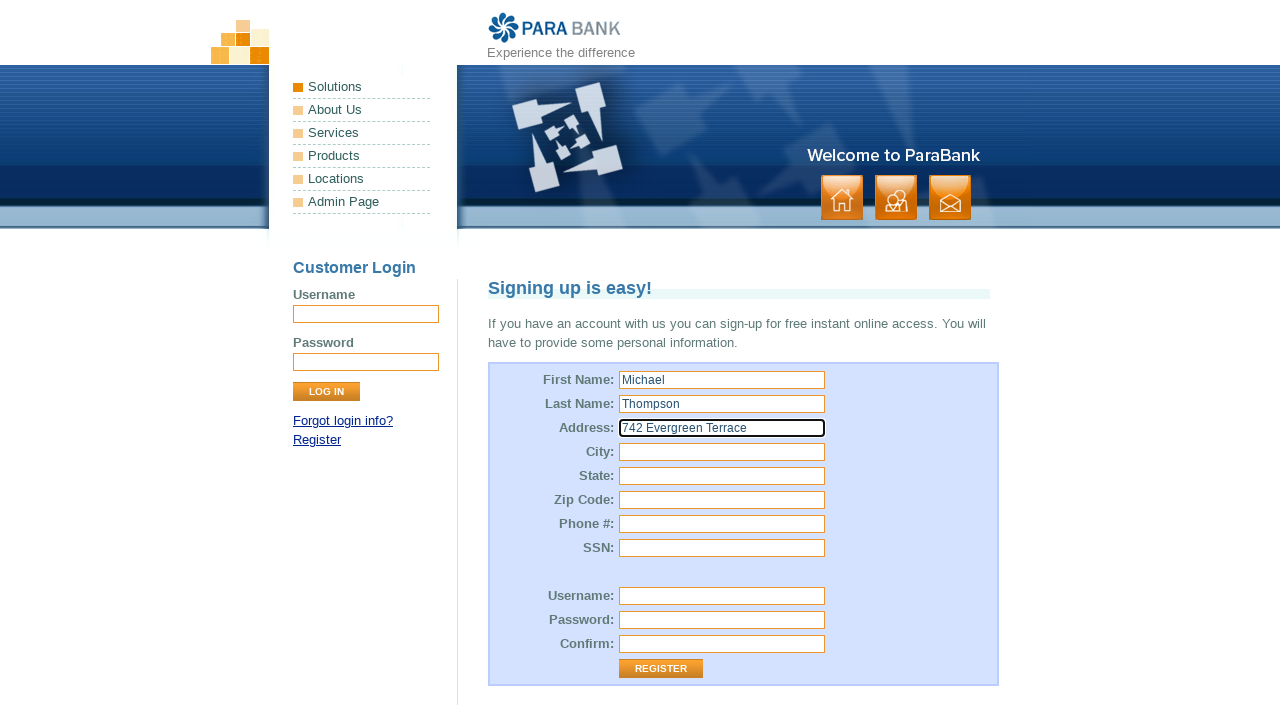

Filled city field with 'Springfield' on input#customer\.address\.city
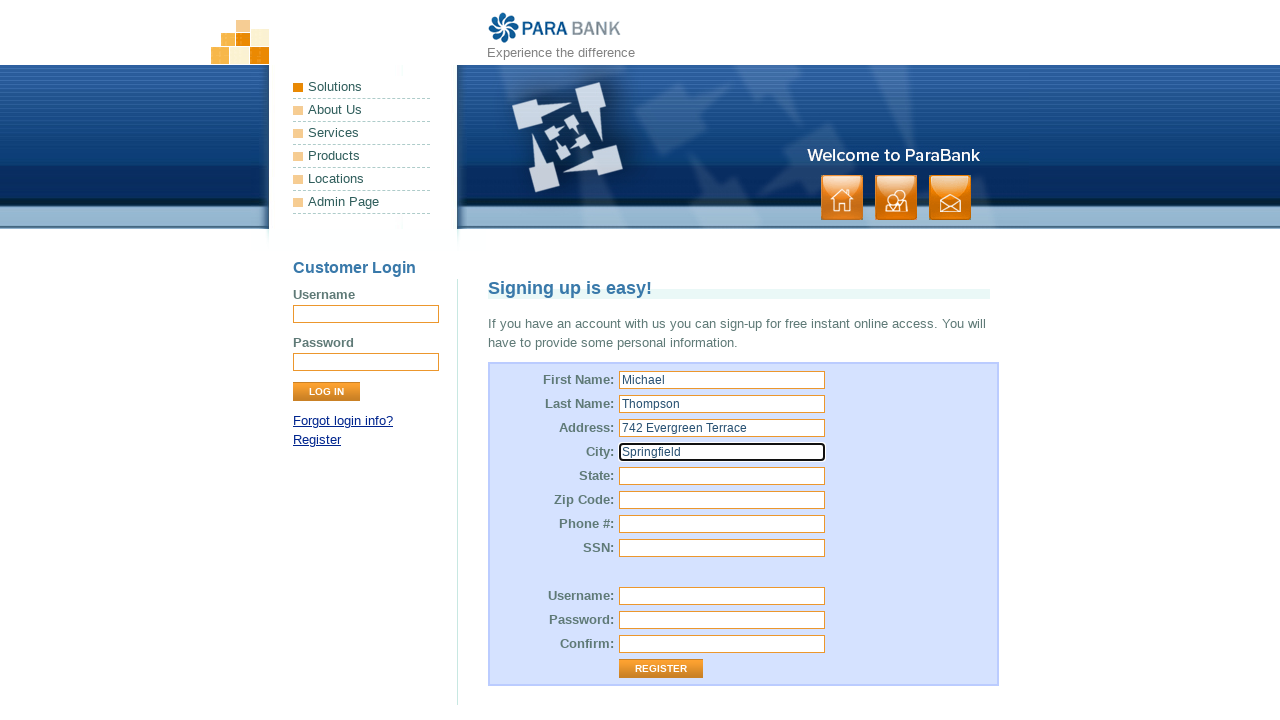

Filled state field with 'Illinois' on input#customer\.address\.state
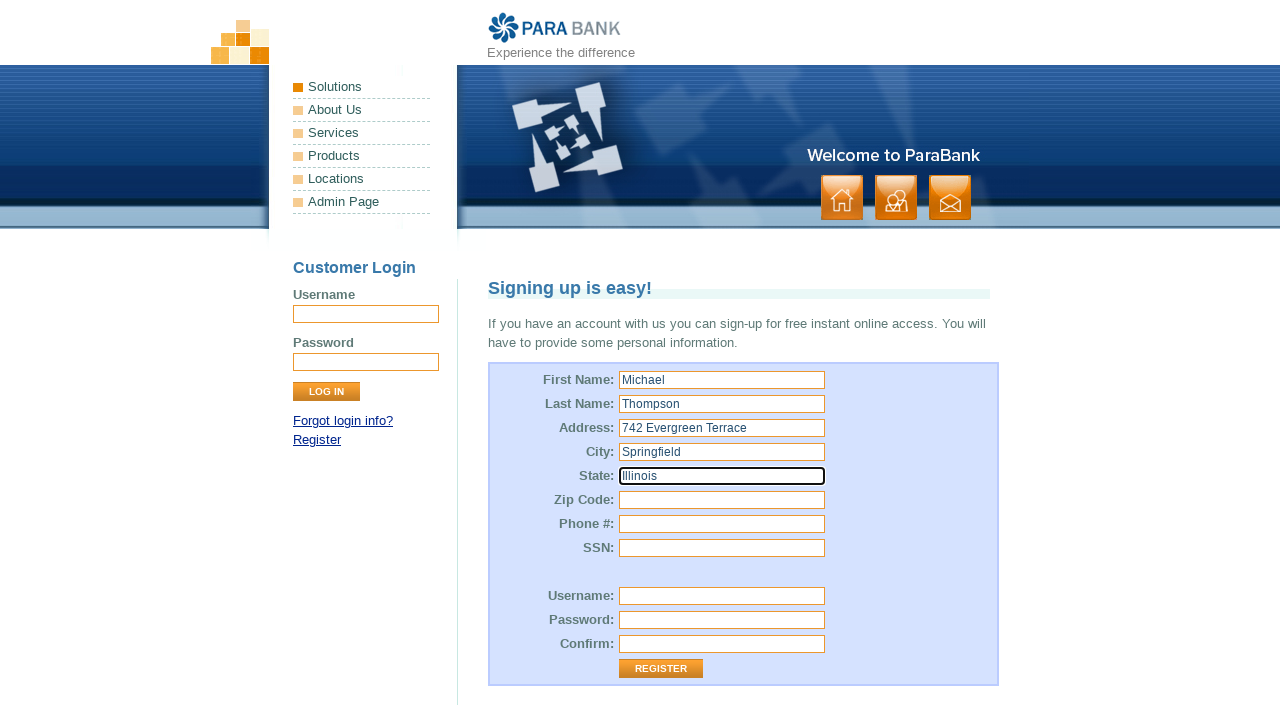

Filled zip code field with '62701' on input#customer\.address\.zipCode
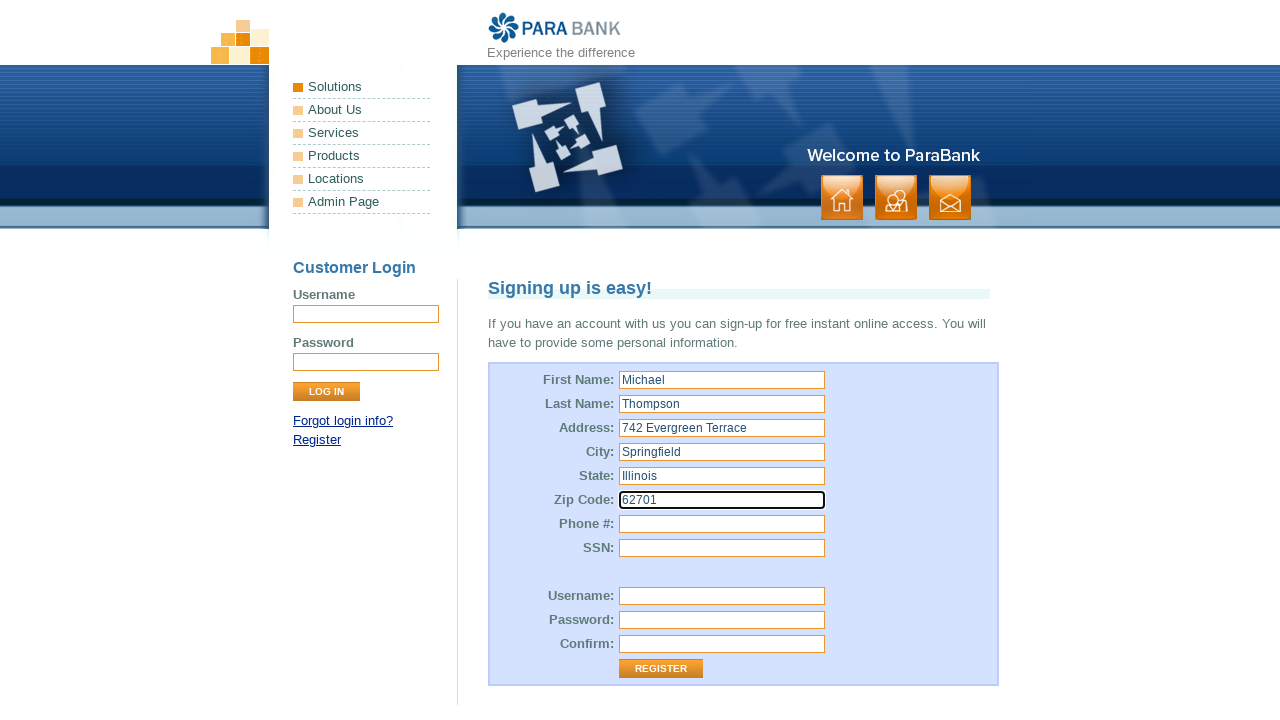

Filled phone number field with '5551234567' on input#customer\.phoneNumber
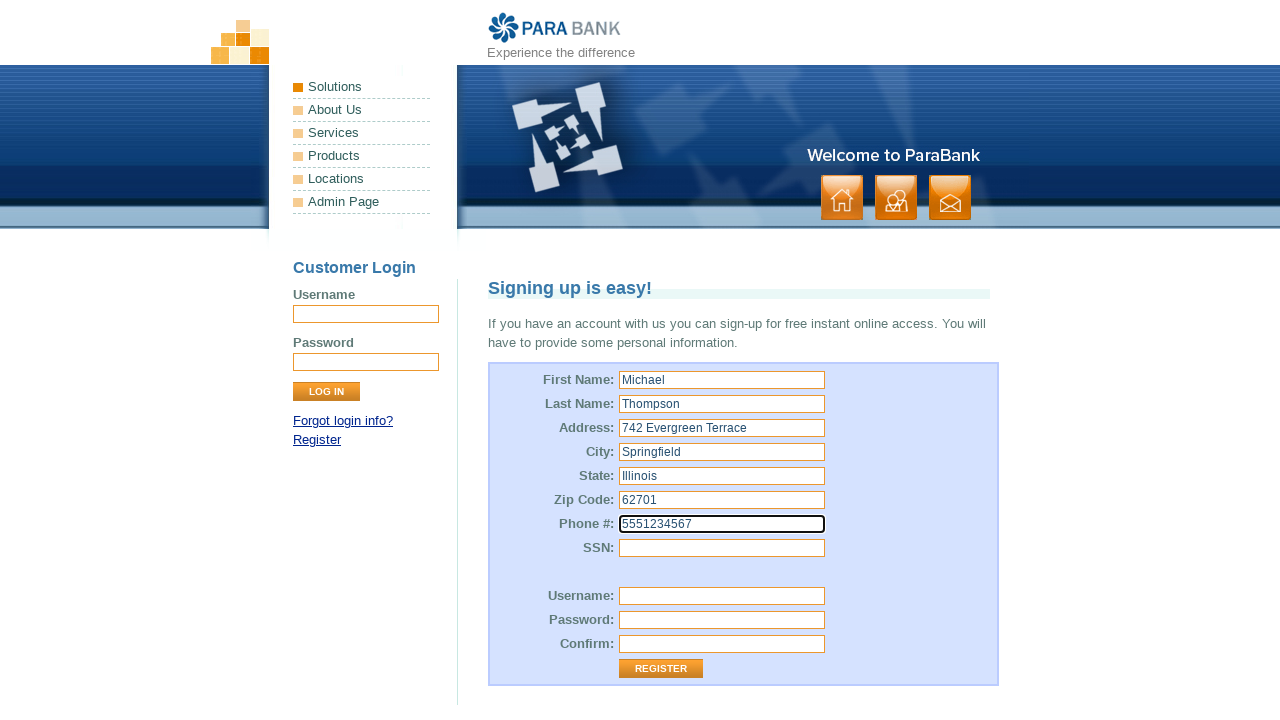

Filled SSN field with '123456789' on input#customer\.ssn
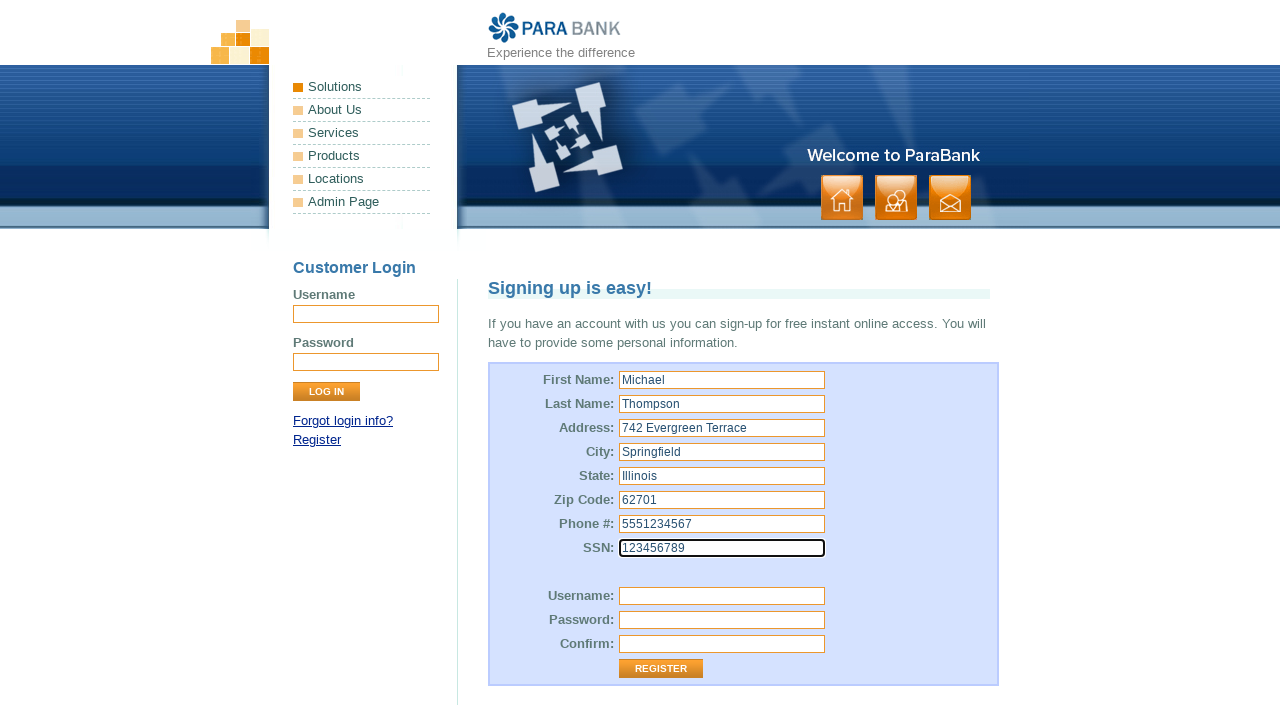

Filled username field with 'testuser_1772403249' on input#customer\.username
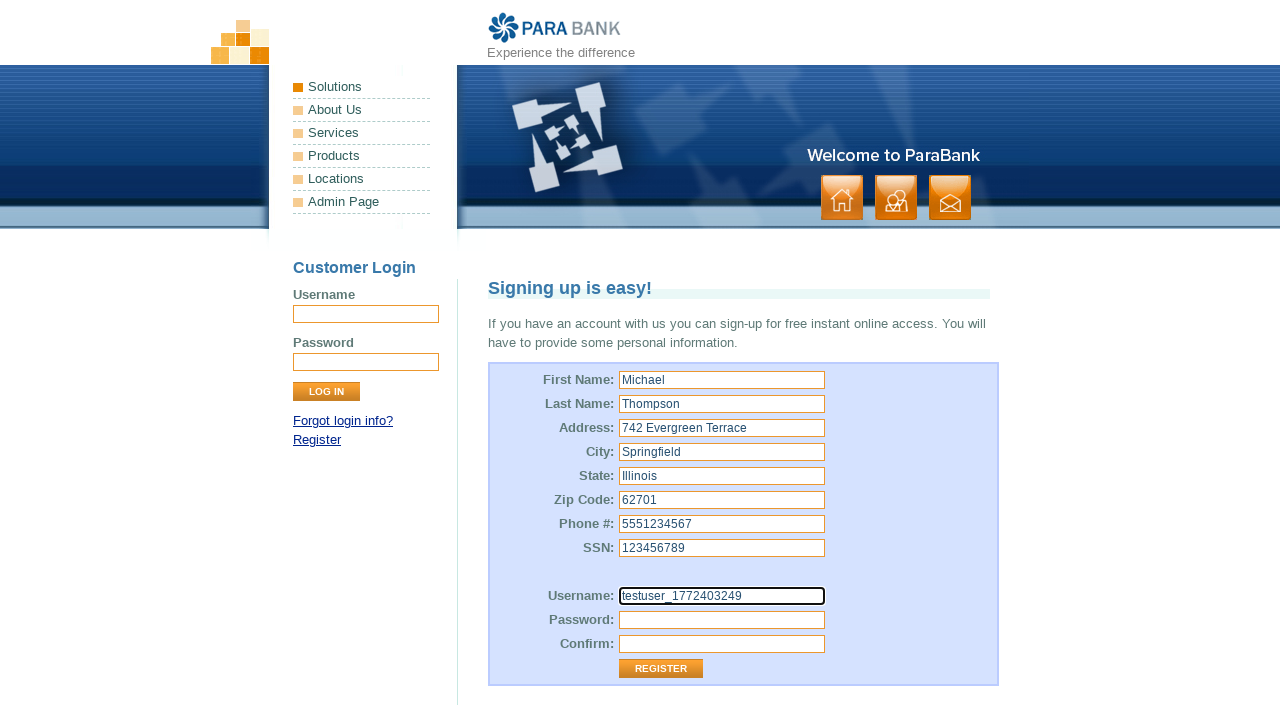

Filled password field with secure password on input#customer\.password
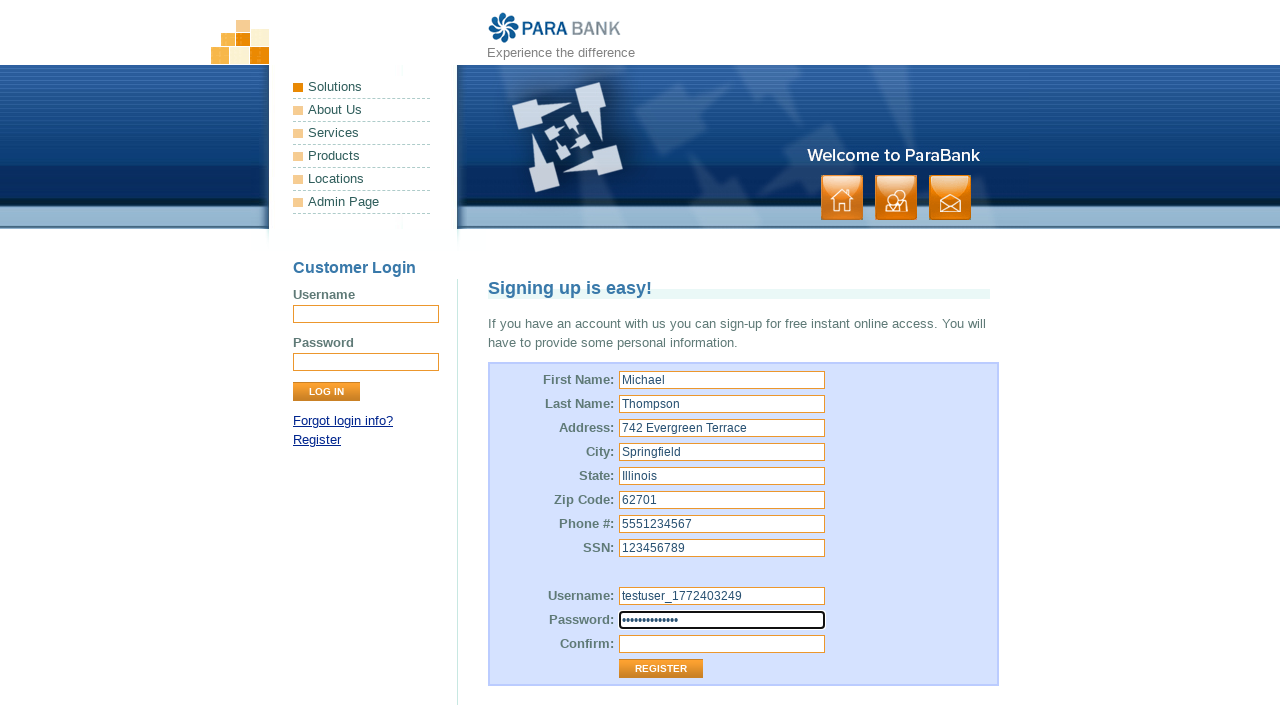

Filled confirm password field with matching secure password on input#repeatedPassword
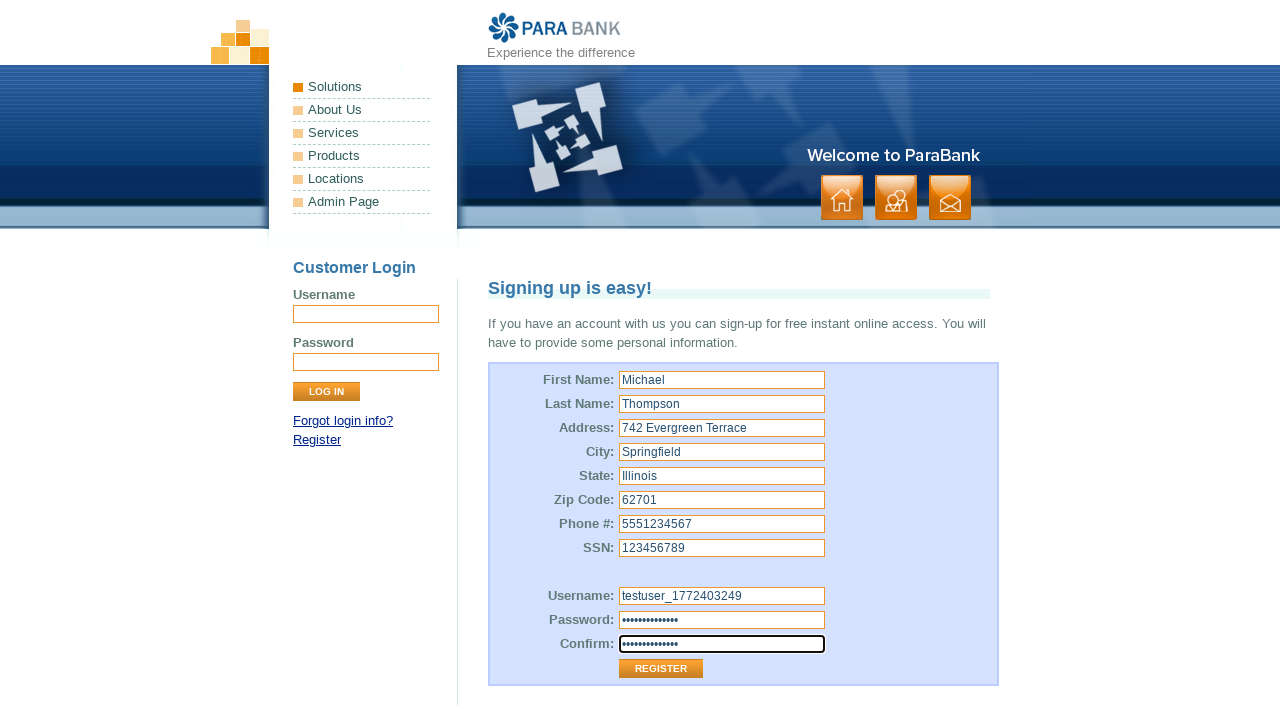

Clicked Register button to submit registration form at (661, 669) on input[value='Register']
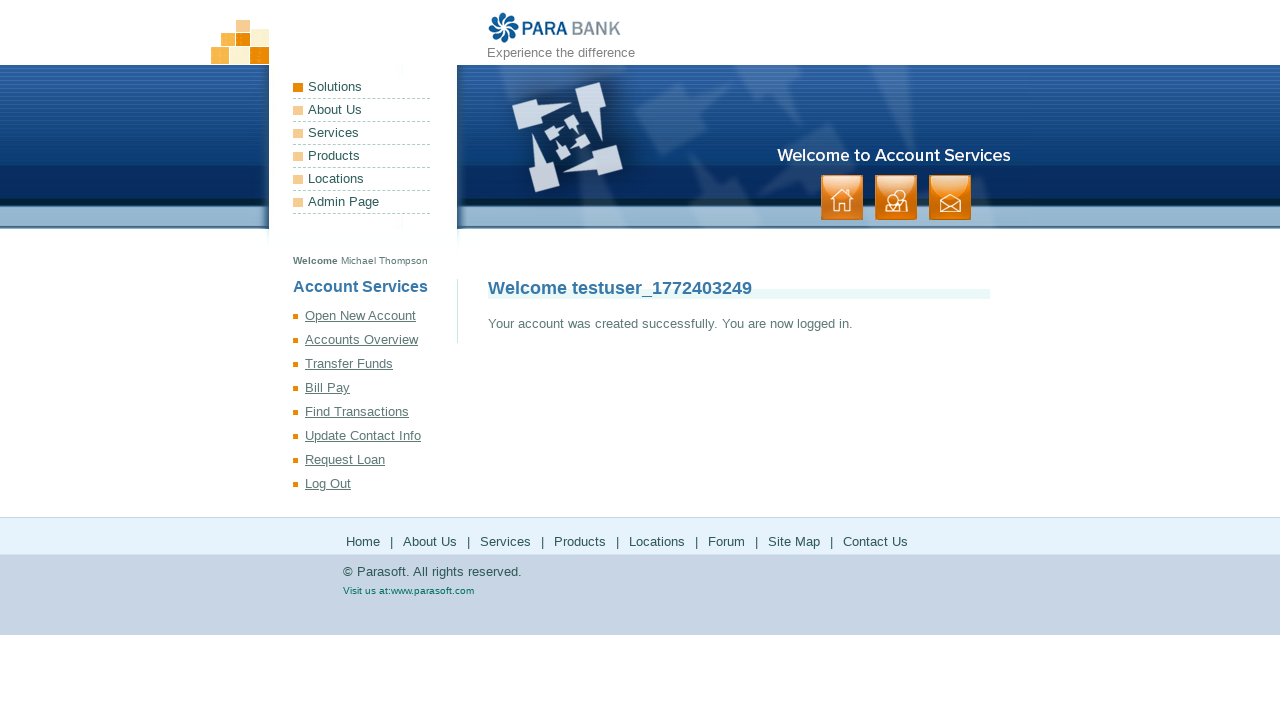

Registration form submitted and page loaded successfully
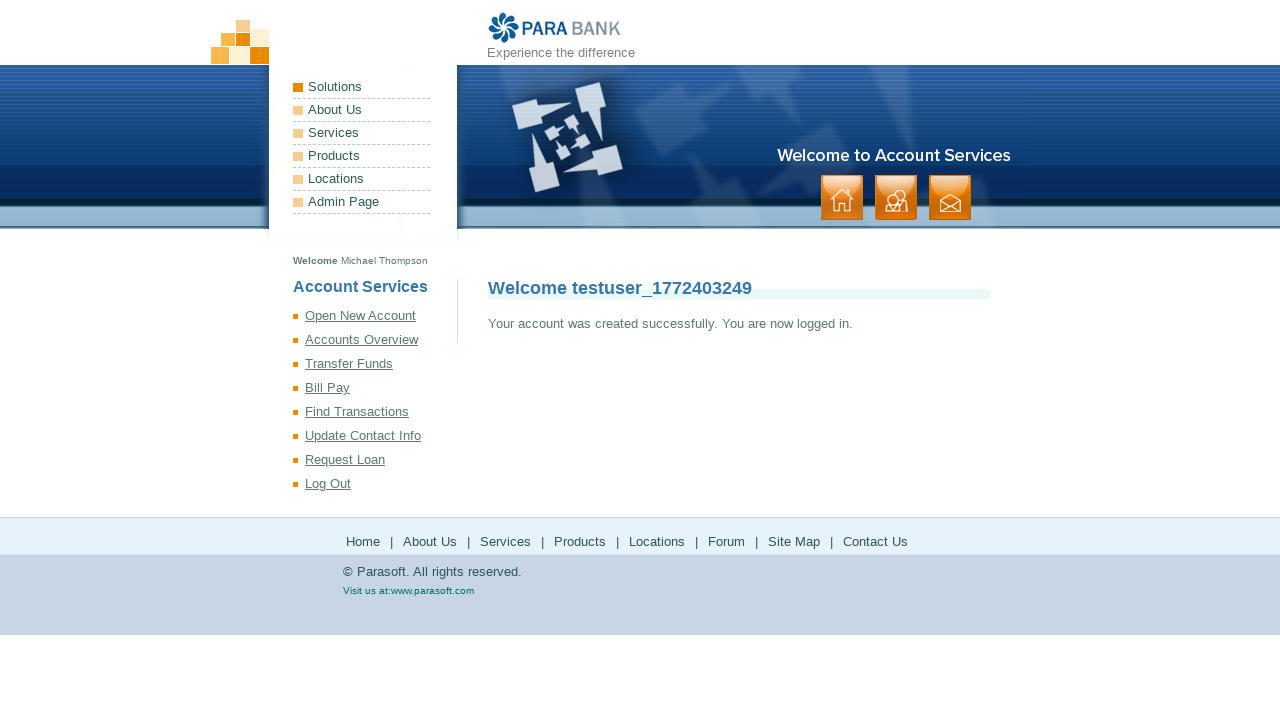

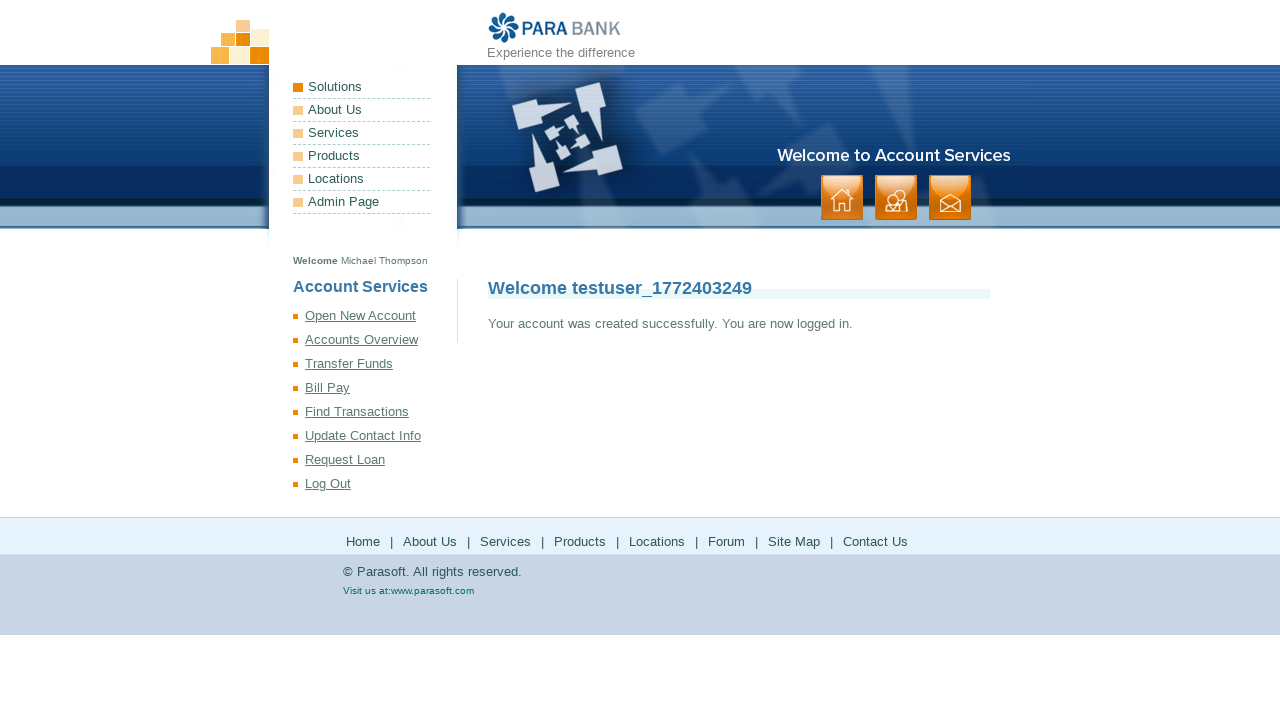